Navigates to an automation practice page and verifies that a product table with price information and total amount are displayed

Starting URL: https://rahulshettyacademy.com/AutomationPractice/

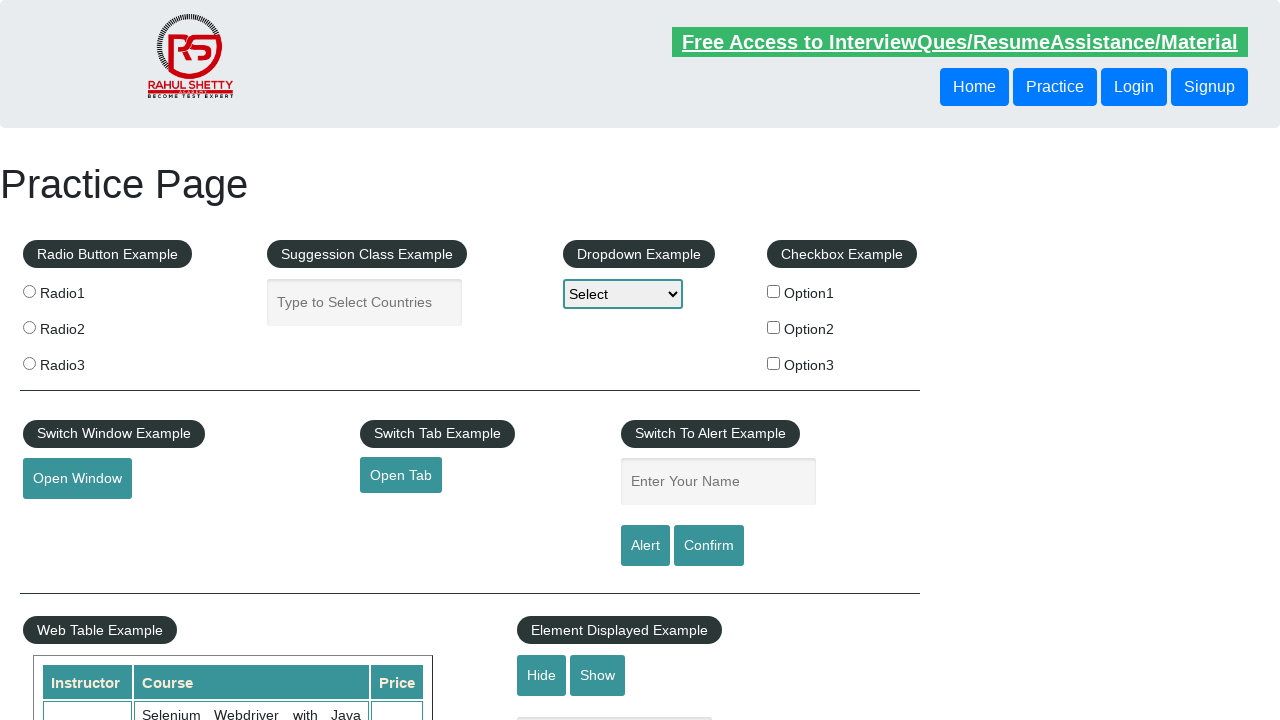

Navigated to automation practice page
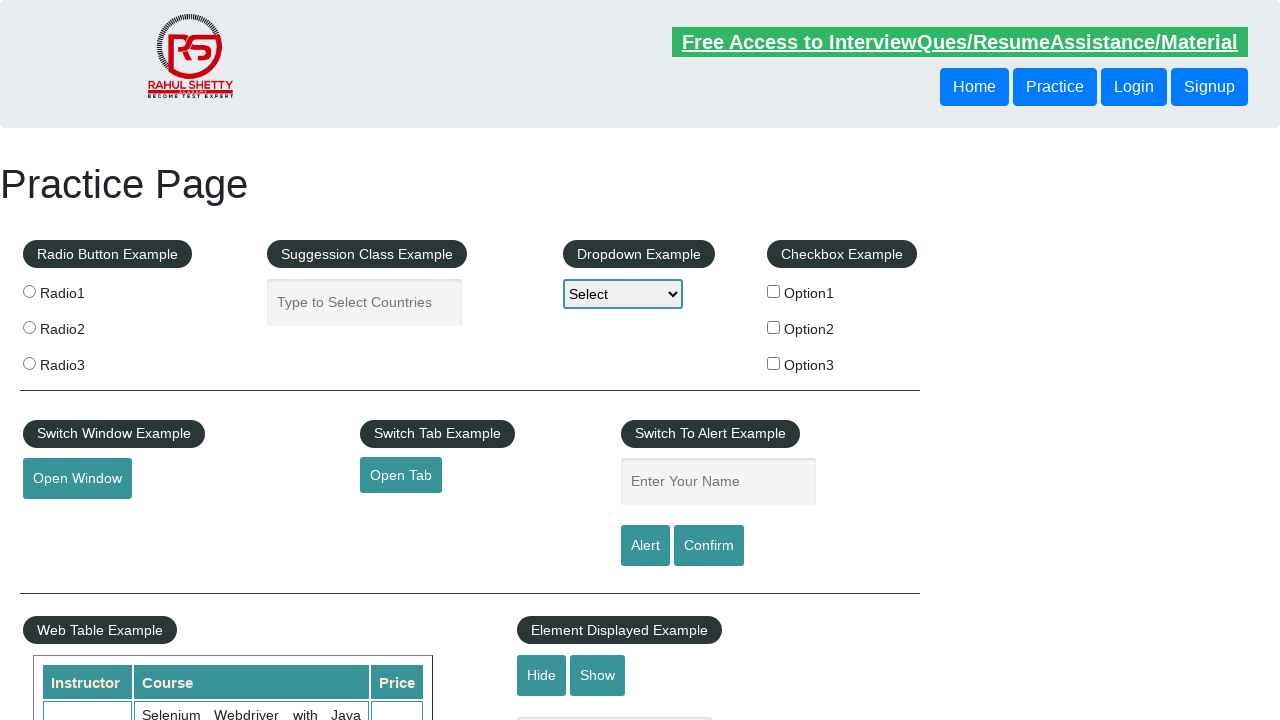

Product table is visible
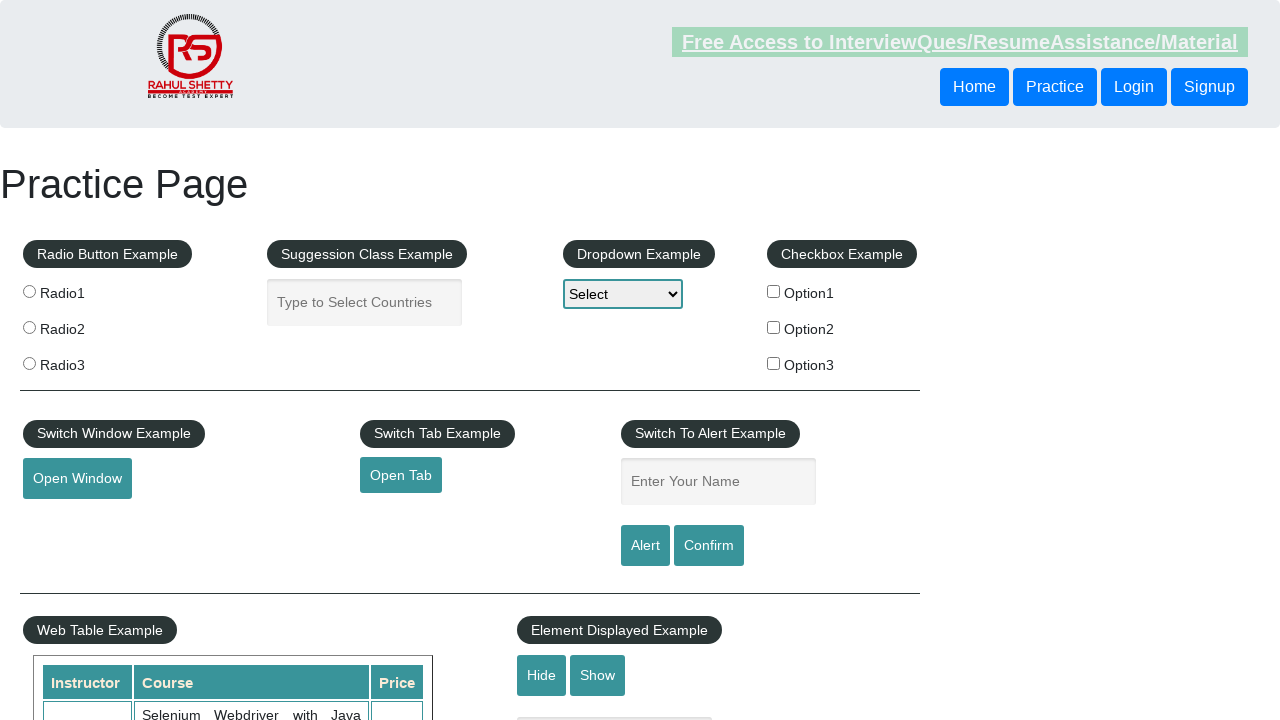

Price columns found in second product table
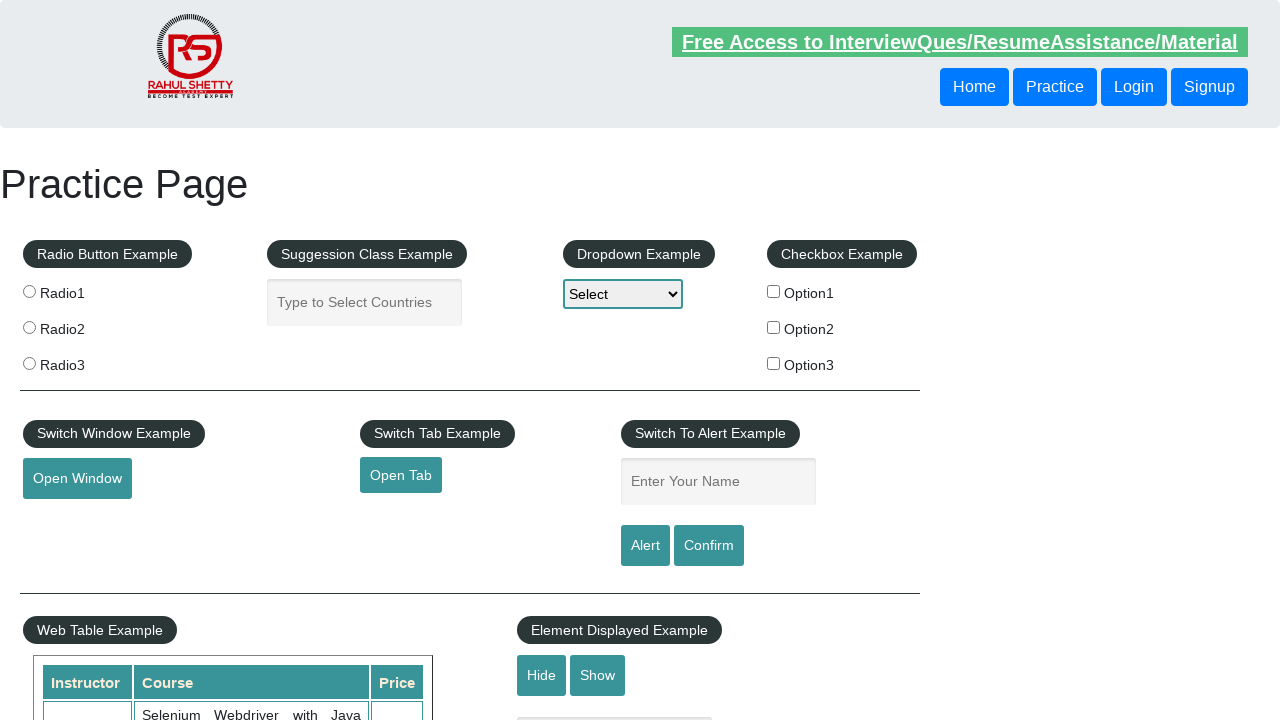

Total amount element is present
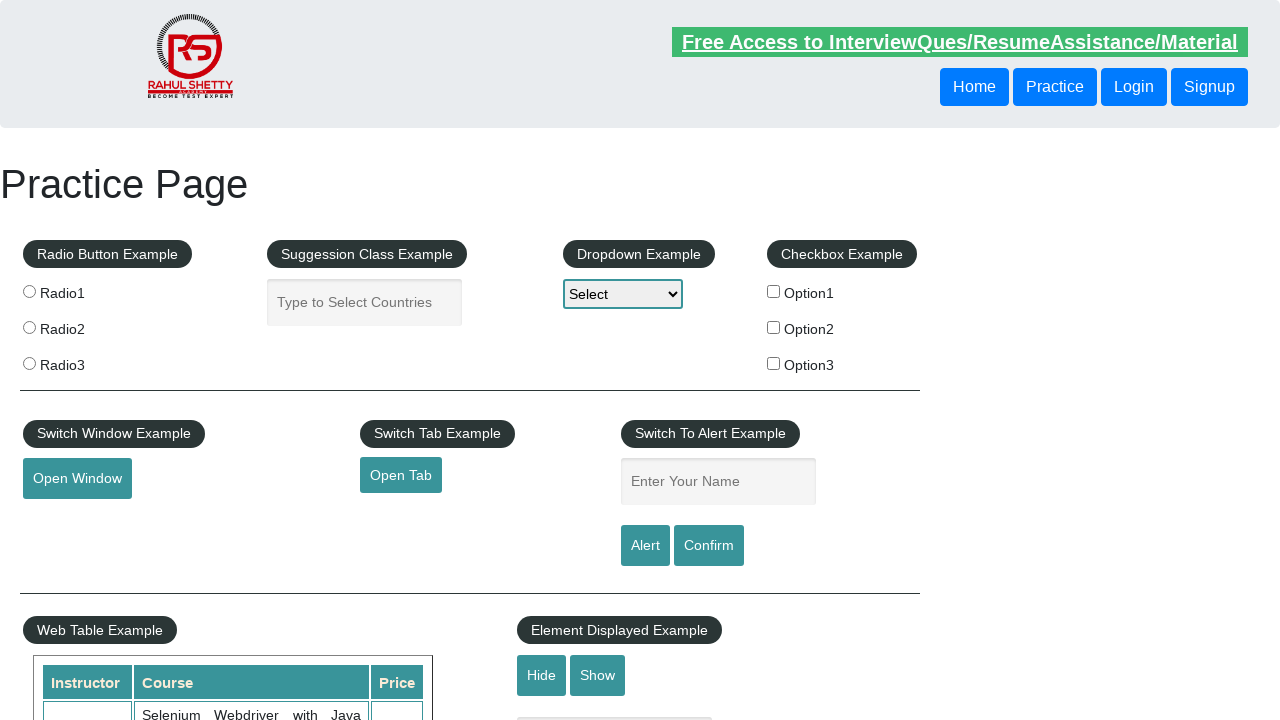

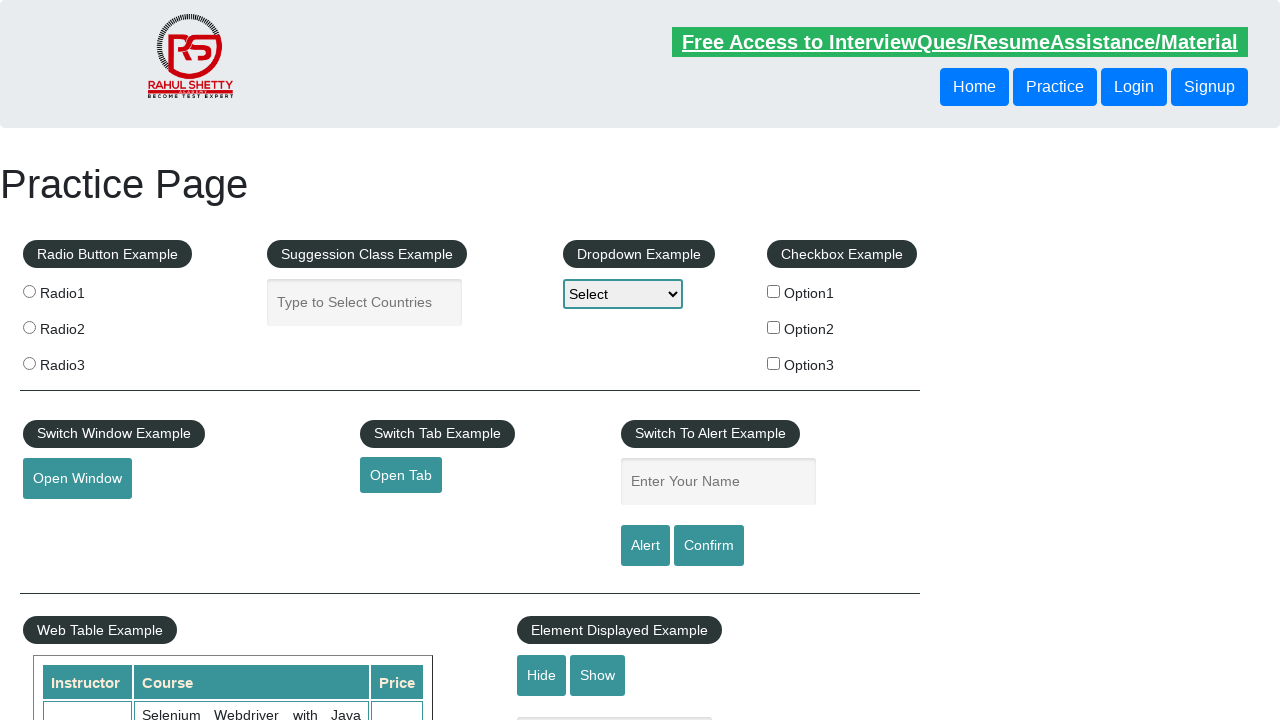